Tests key press functionality by clicking on an input field and pressing a key, verifying the key press is registered on the page

Starting URL: http://the-internet.herokuapp.com/key_presses

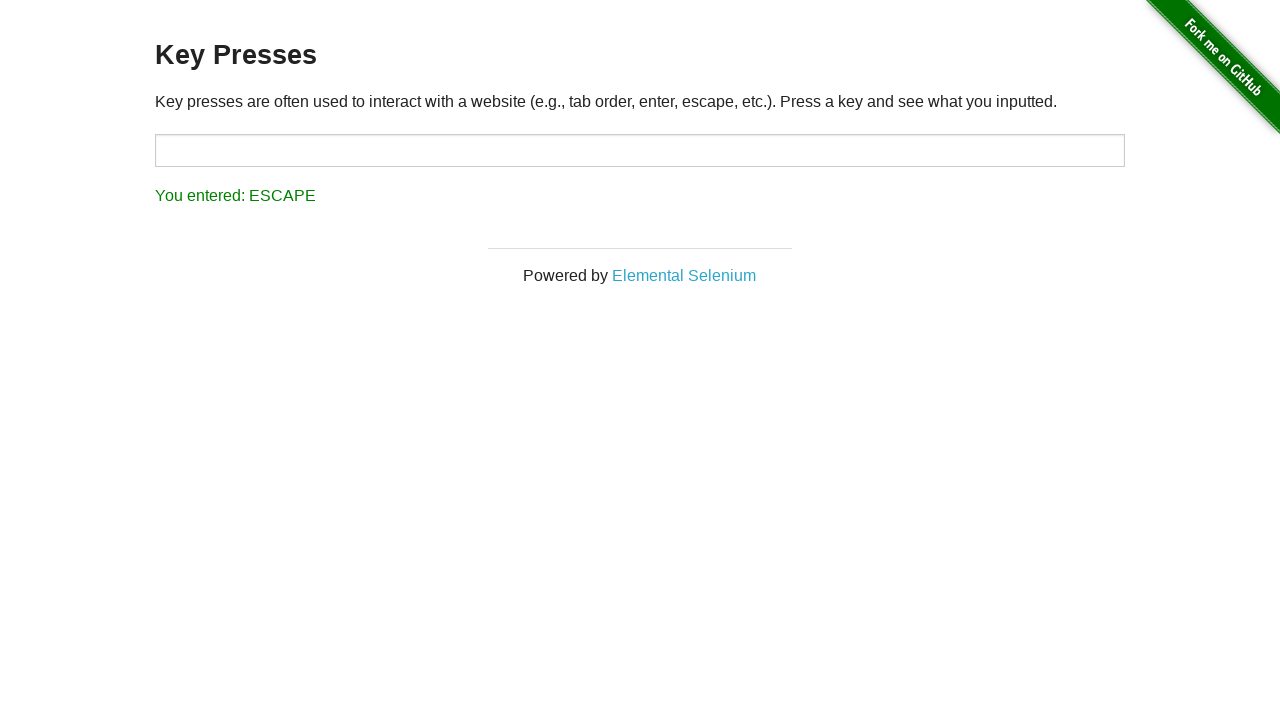

Clicked on the target input field at (640, 150) on #target
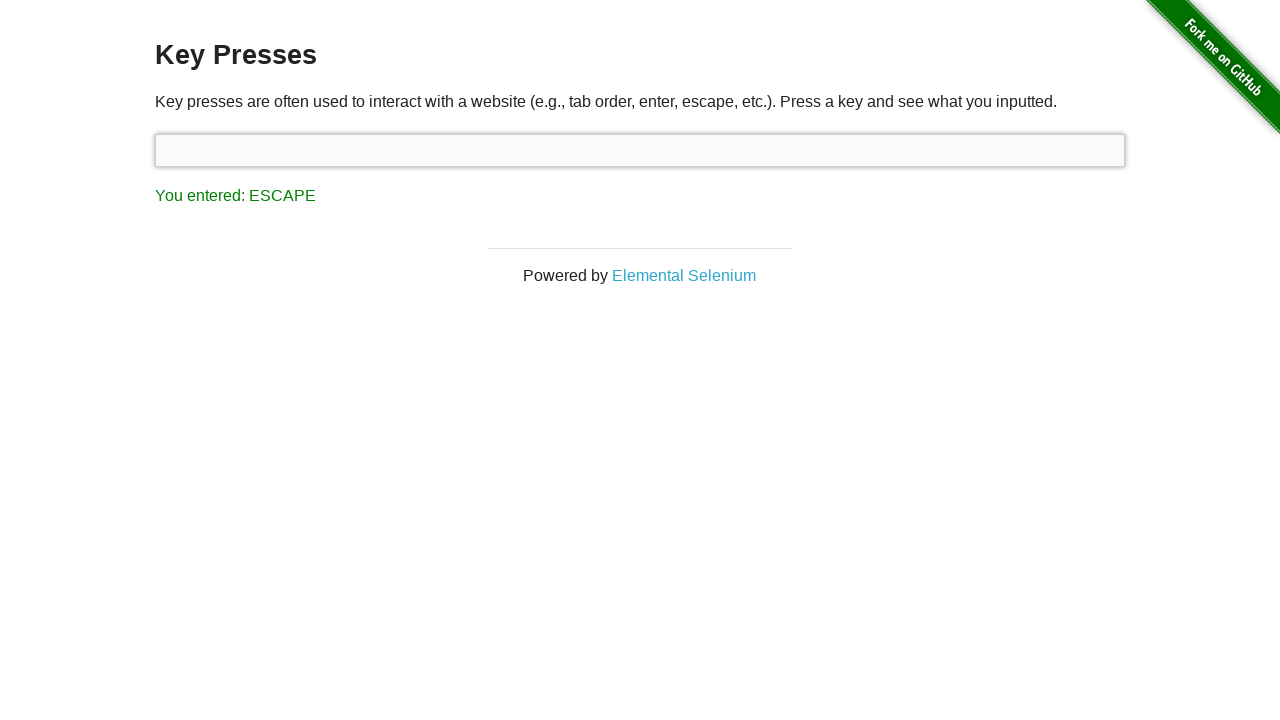

Pressed 'A' key on the target input field on #target
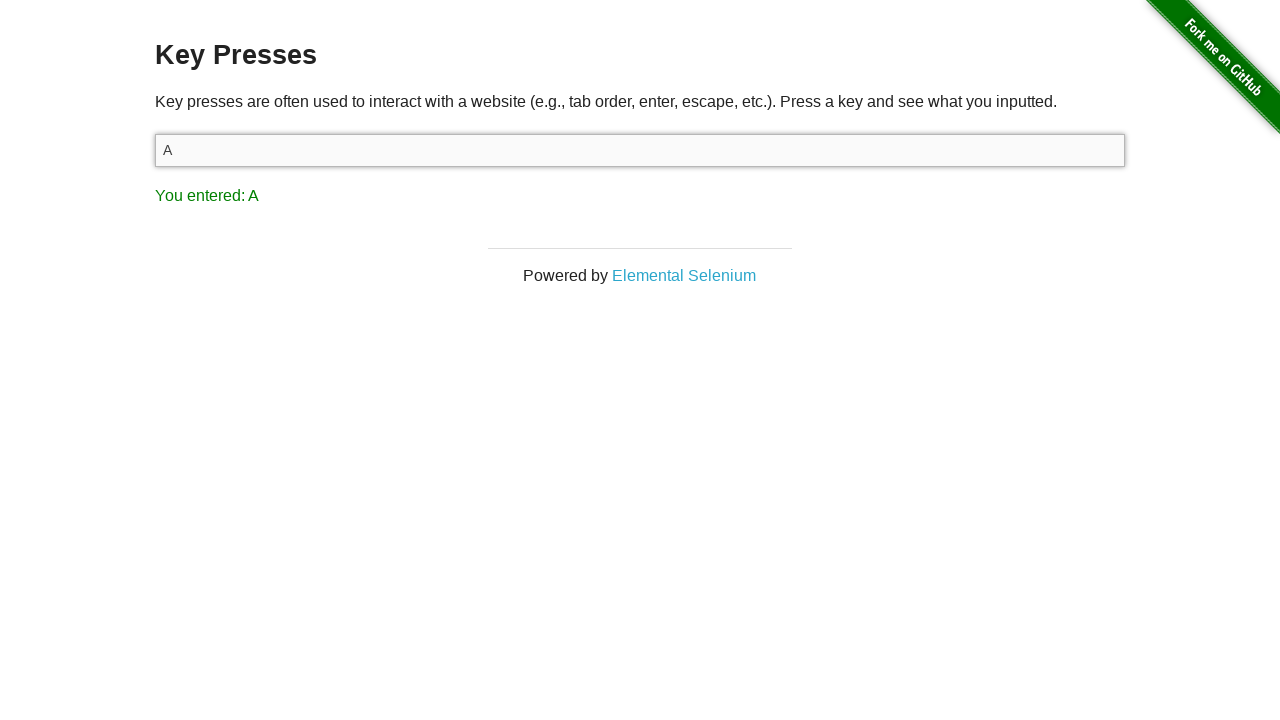

Result element appeared, showing the key press was registered
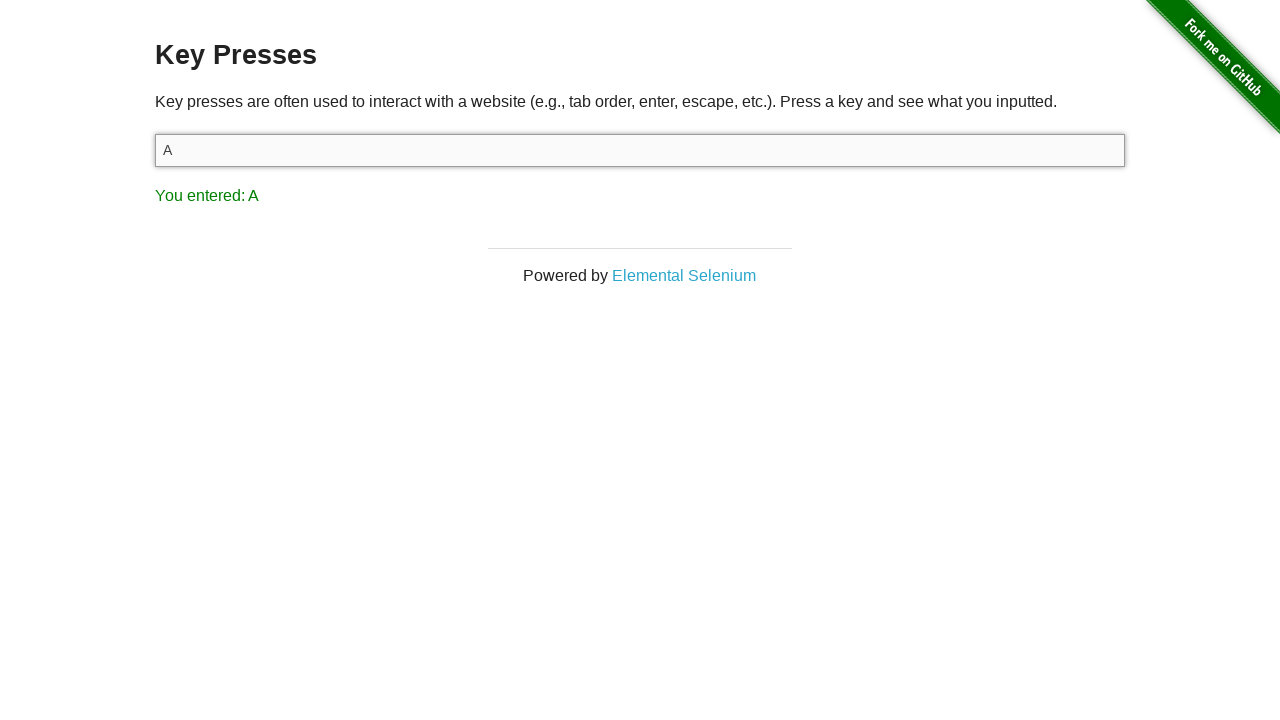

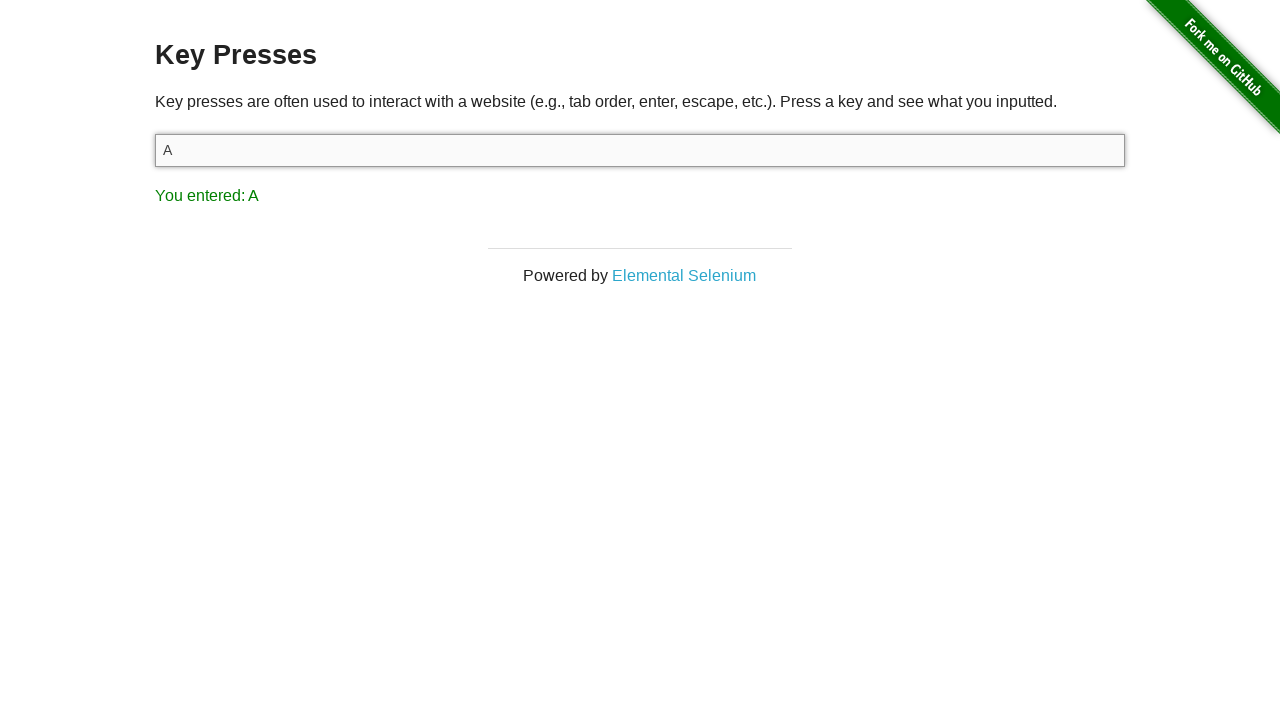